Opens multiple e-commerce websites sequentially to verify they load successfully

Starting URL: https://demo.nopcommerce.com/

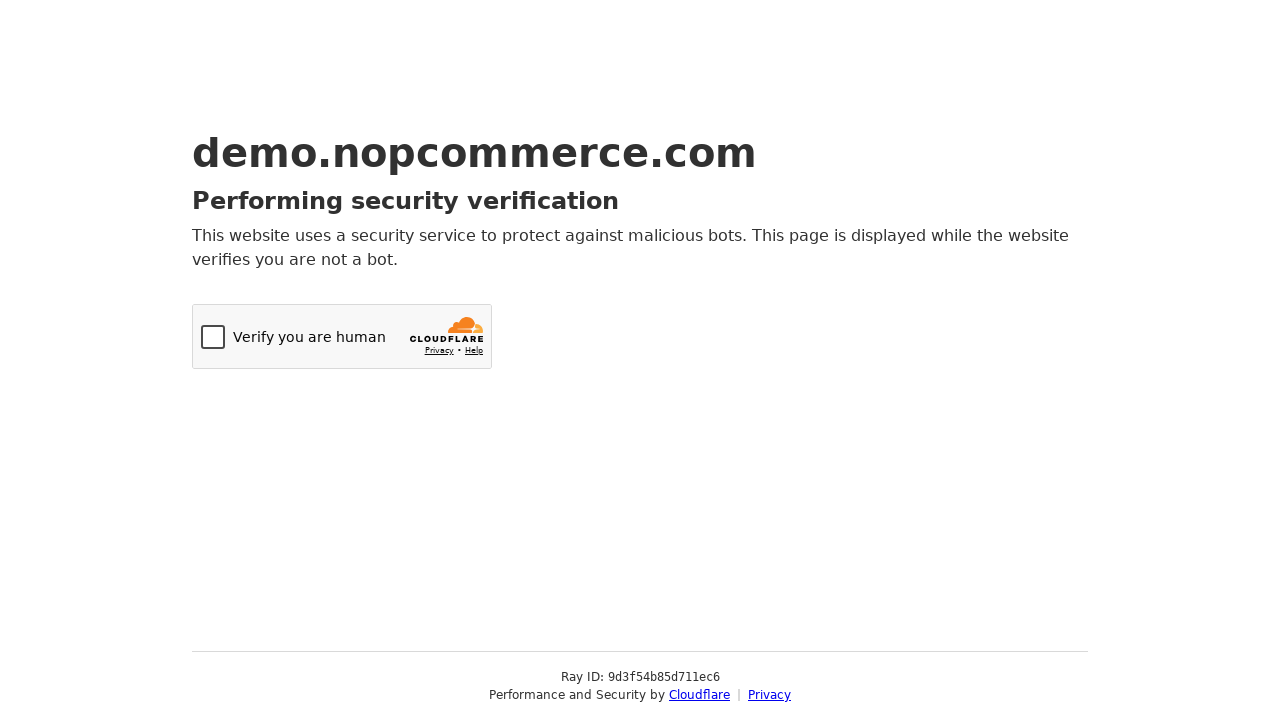

Navigated to https://next.co.uk/
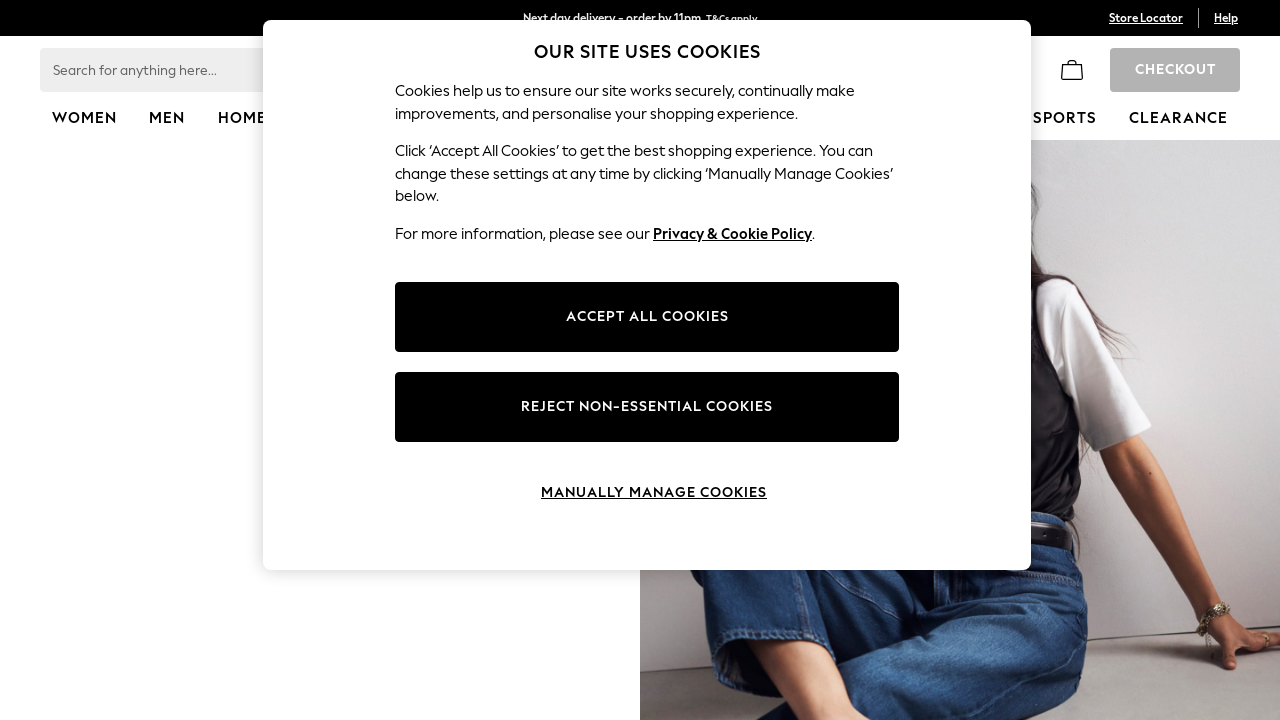

Waited for page to reach networkidle state
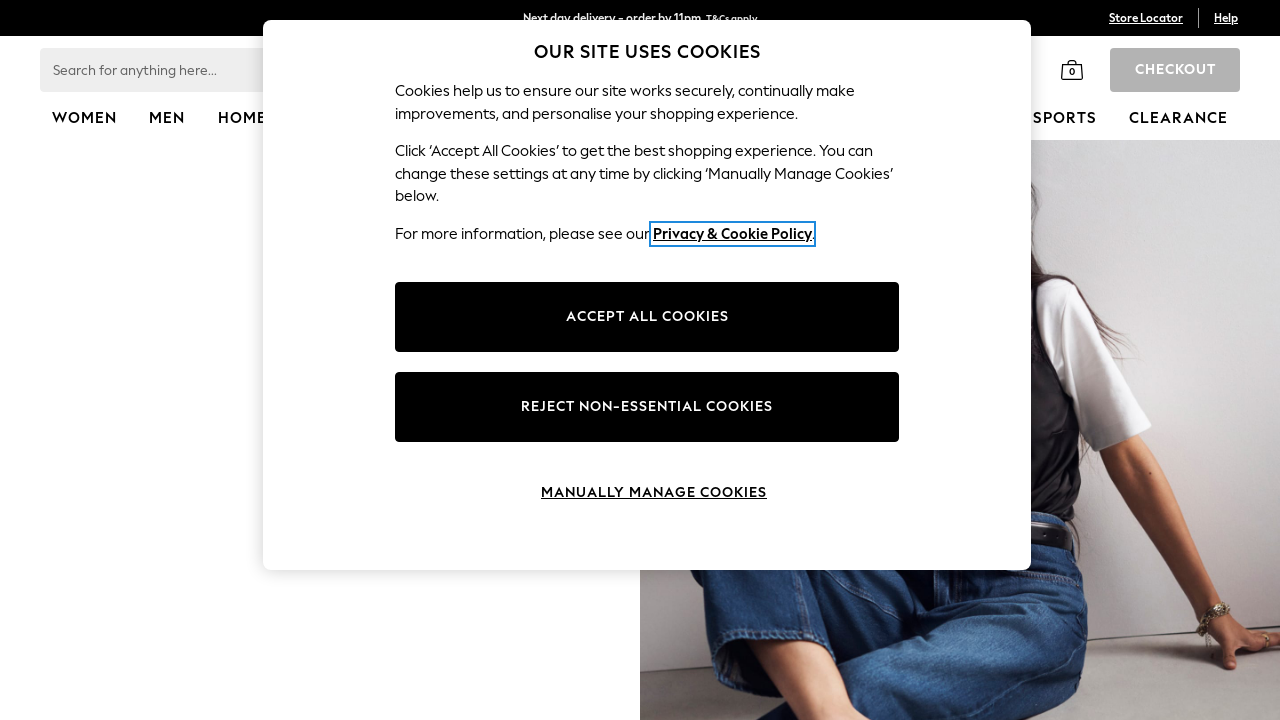

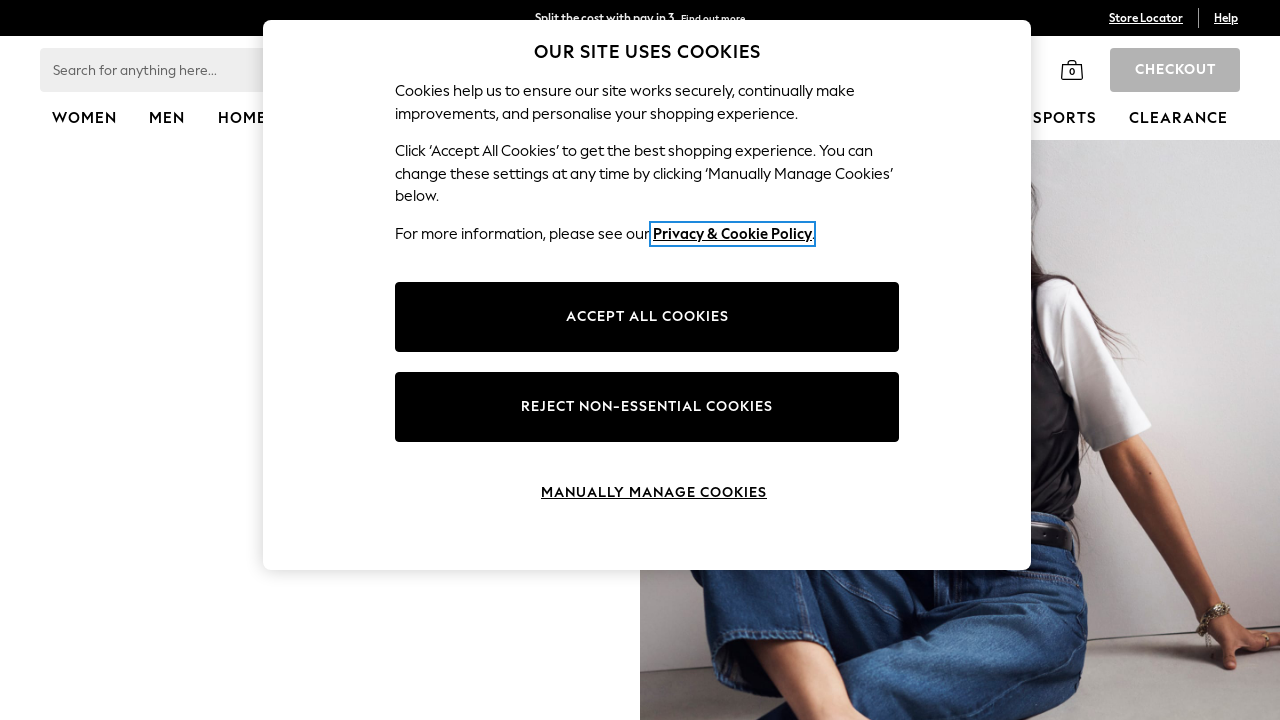